Tests the purchase flow by navigating to cart, filling out the order form with customer and payment details, and completing the purchase

Starting URL: https://www.demoblaze.com/index.html

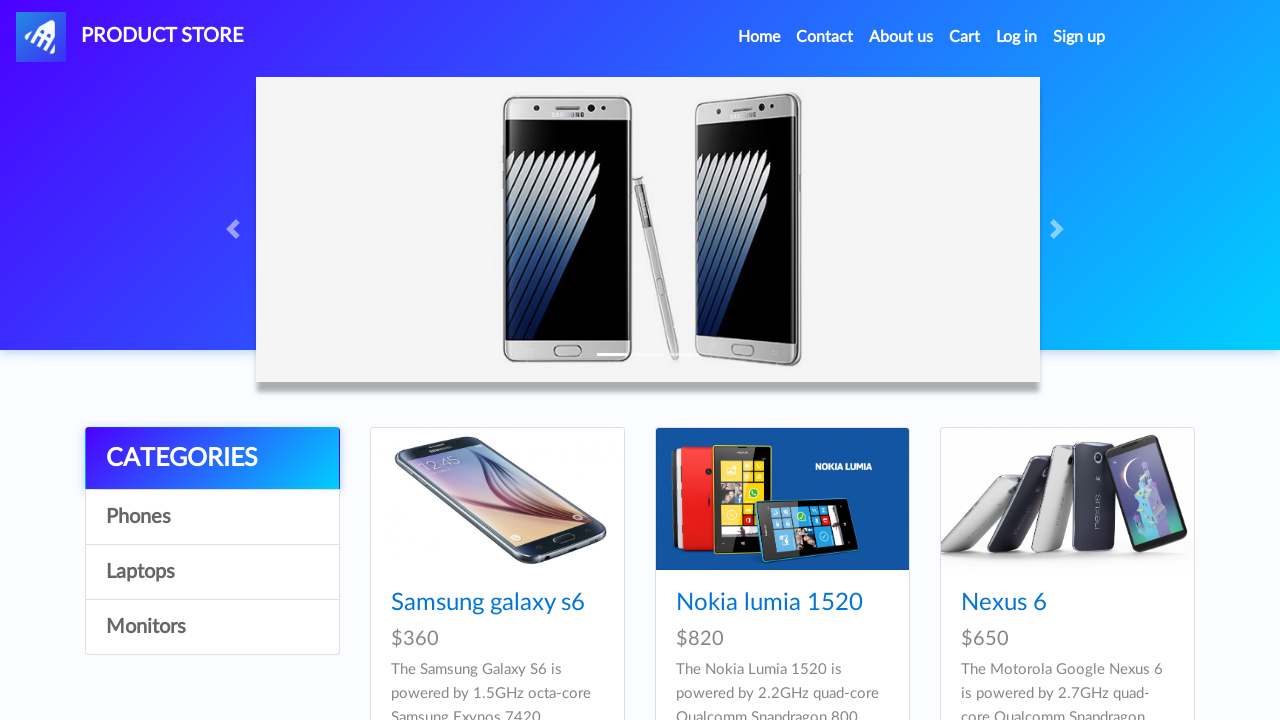

Clicked cart link to navigate to shopping cart at (965, 37) on #cartur
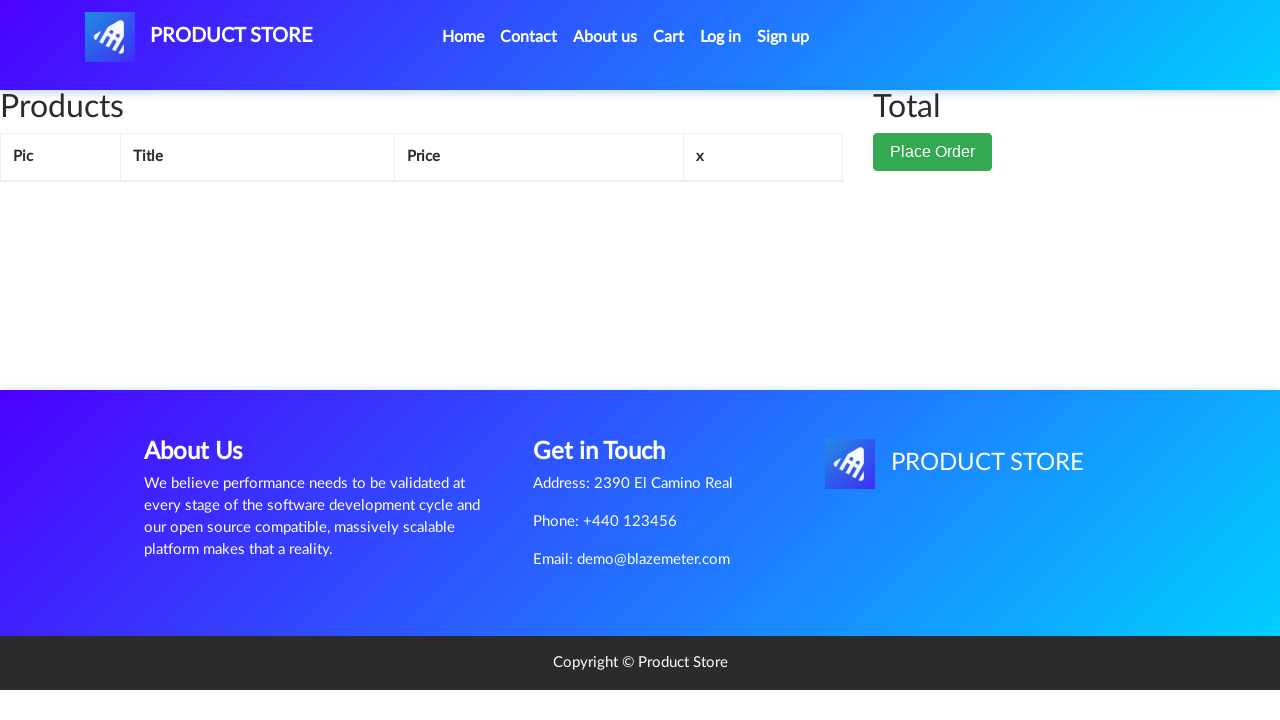

Cart page loaded successfully
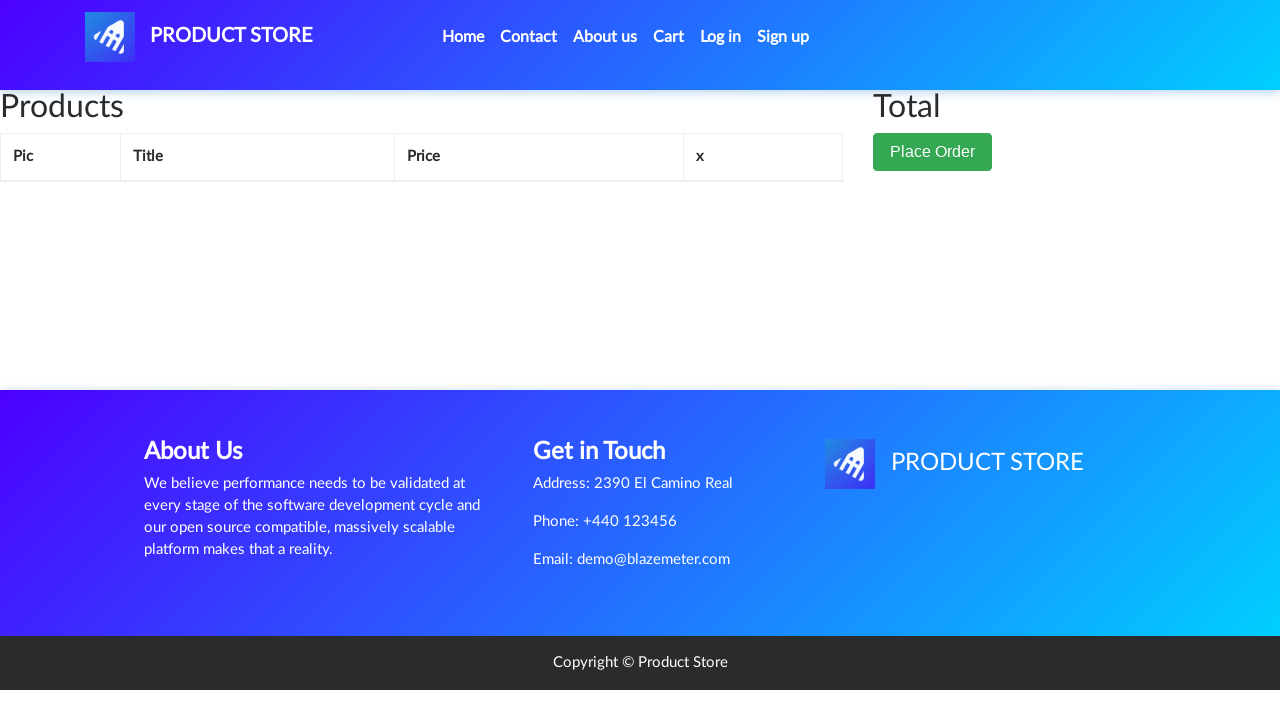

Clicked Place Order button to open order form at (933, 152) on #page-wrapper > div > div.col-lg-1 > button
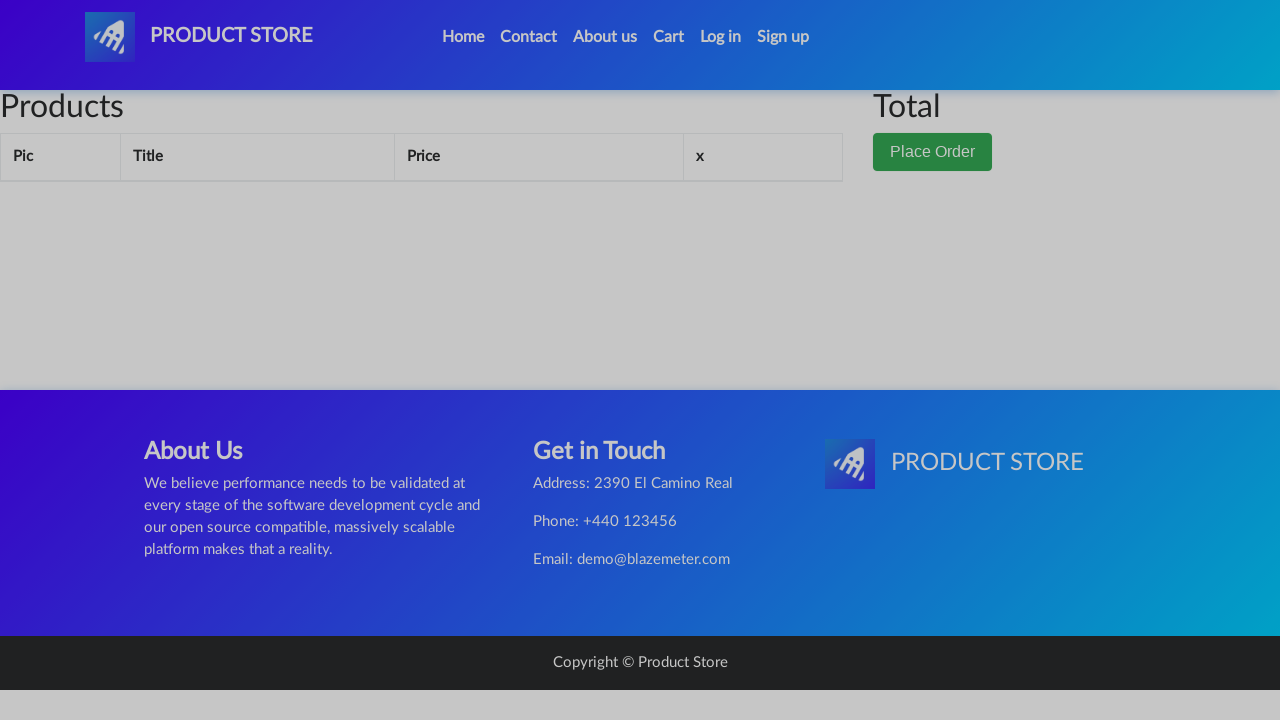

Filled customer name field with 'John Smith' on #name
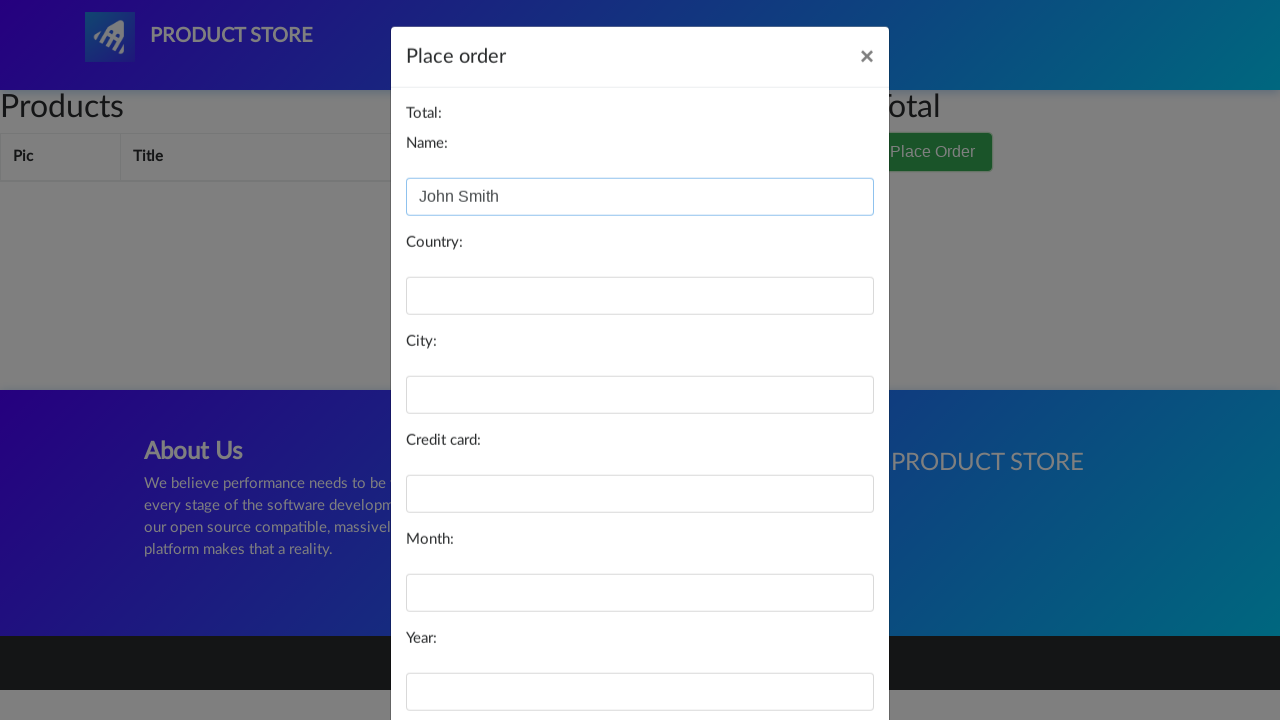

Filled country field with 'Canada' on #country
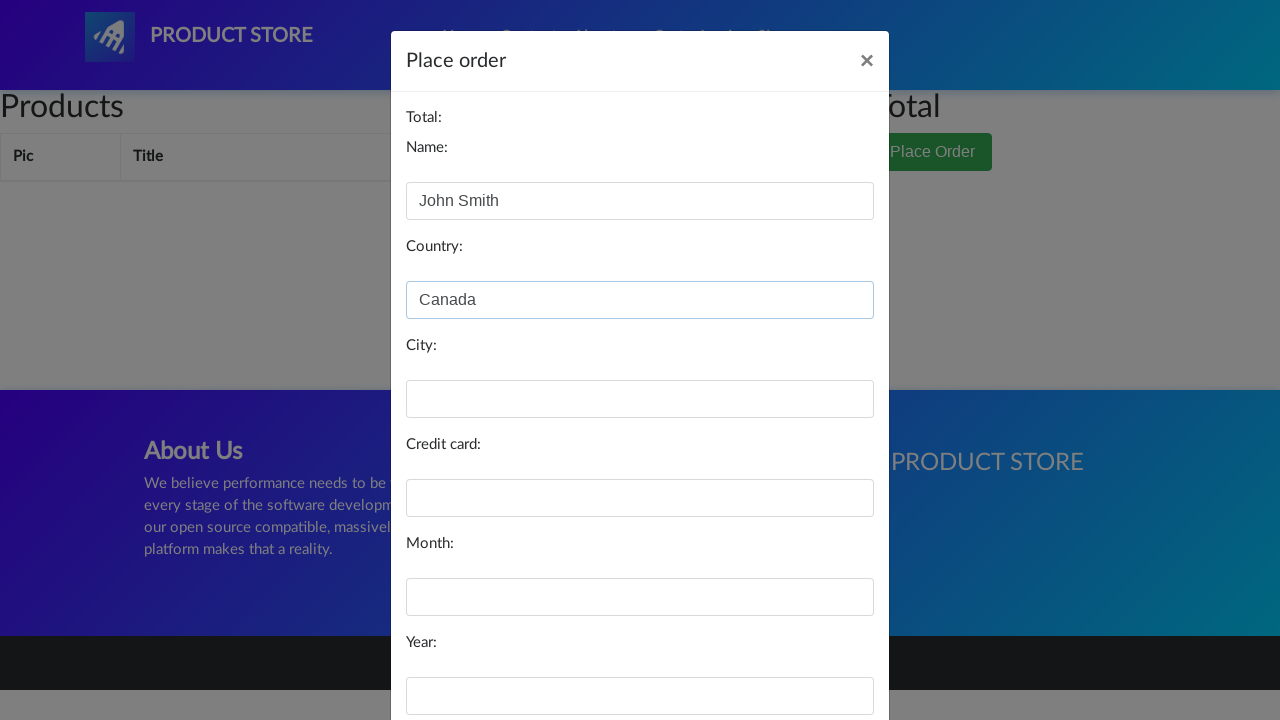

Filled city field with 'Toronto' on #city
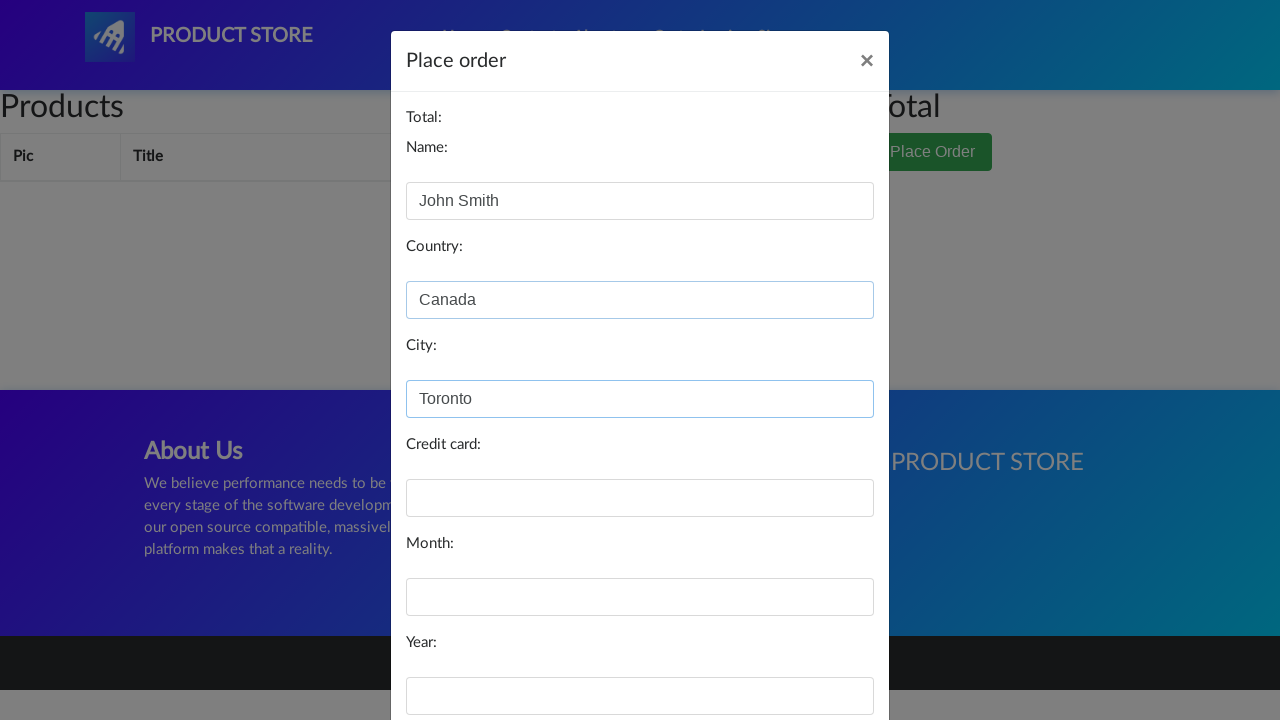

Filled credit card field with payment details on #card
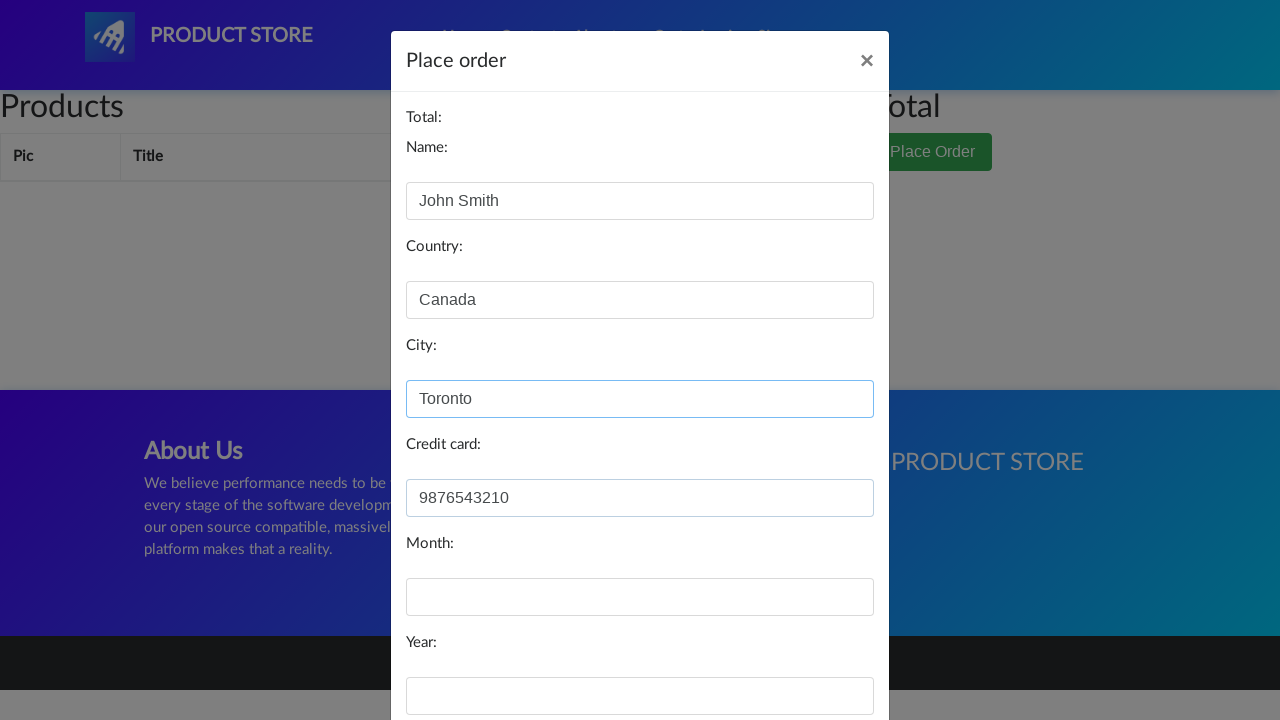

Filled card expiration month with '03' on #month
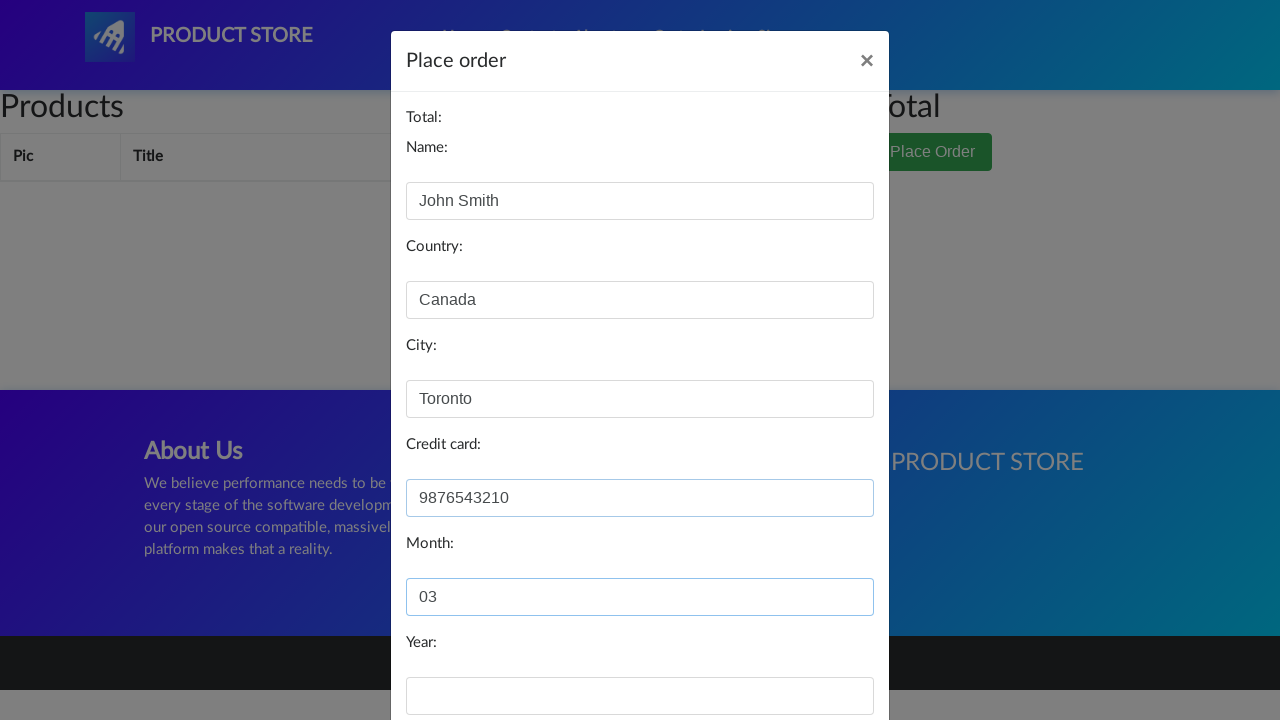

Filled card expiration year with '2025' on #year
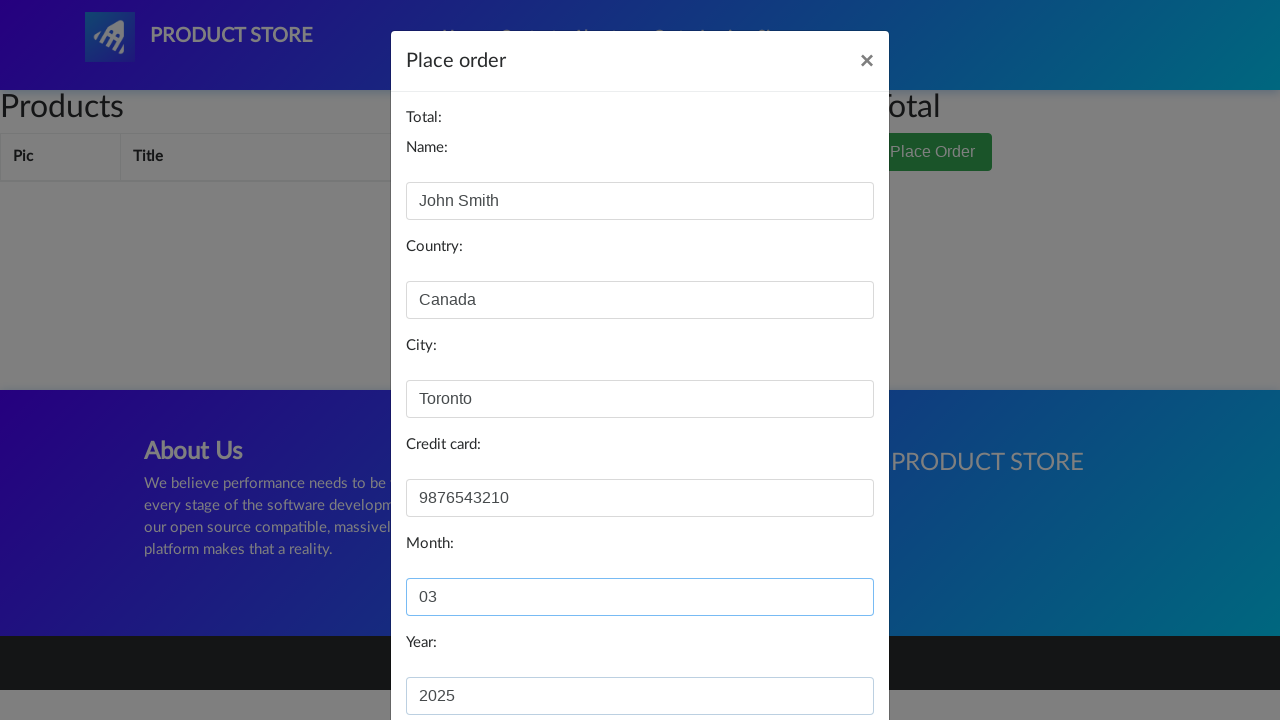

Clicked Purchase button to submit order at (823, 655) on #orderModal > div > div > div.modal-footer > button.btn.btn-primary
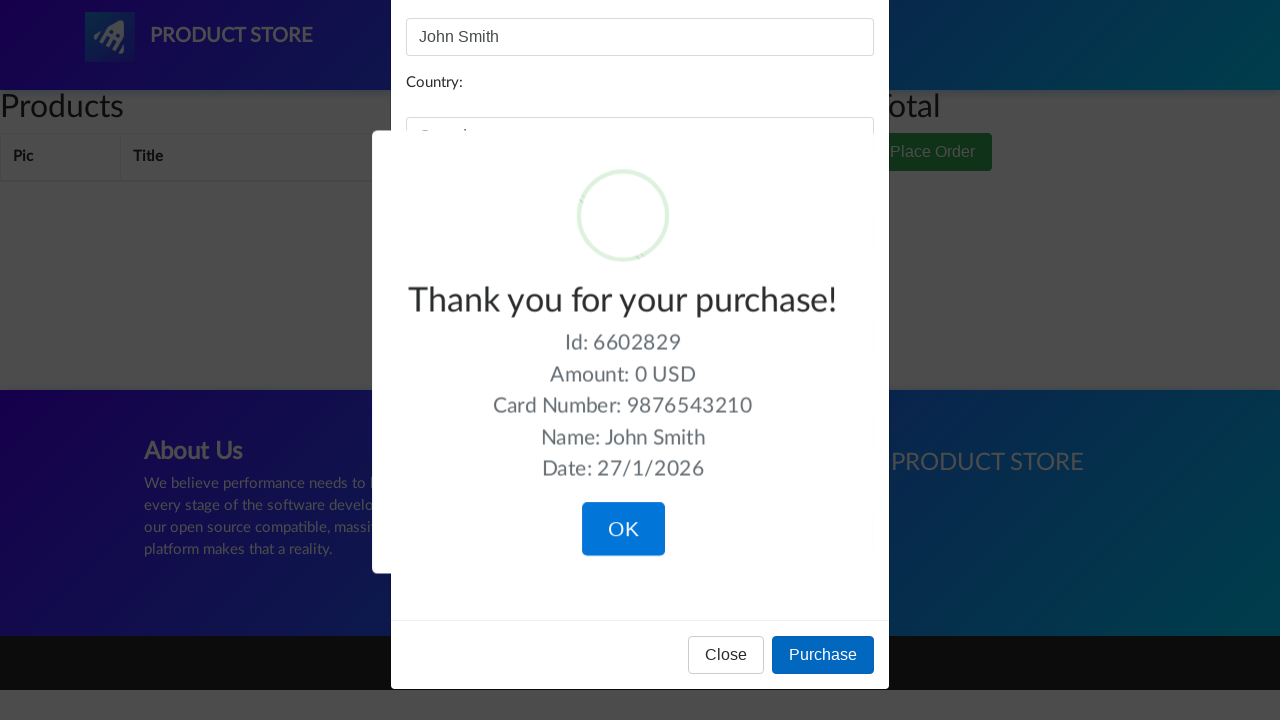

Purchase success modal appeared
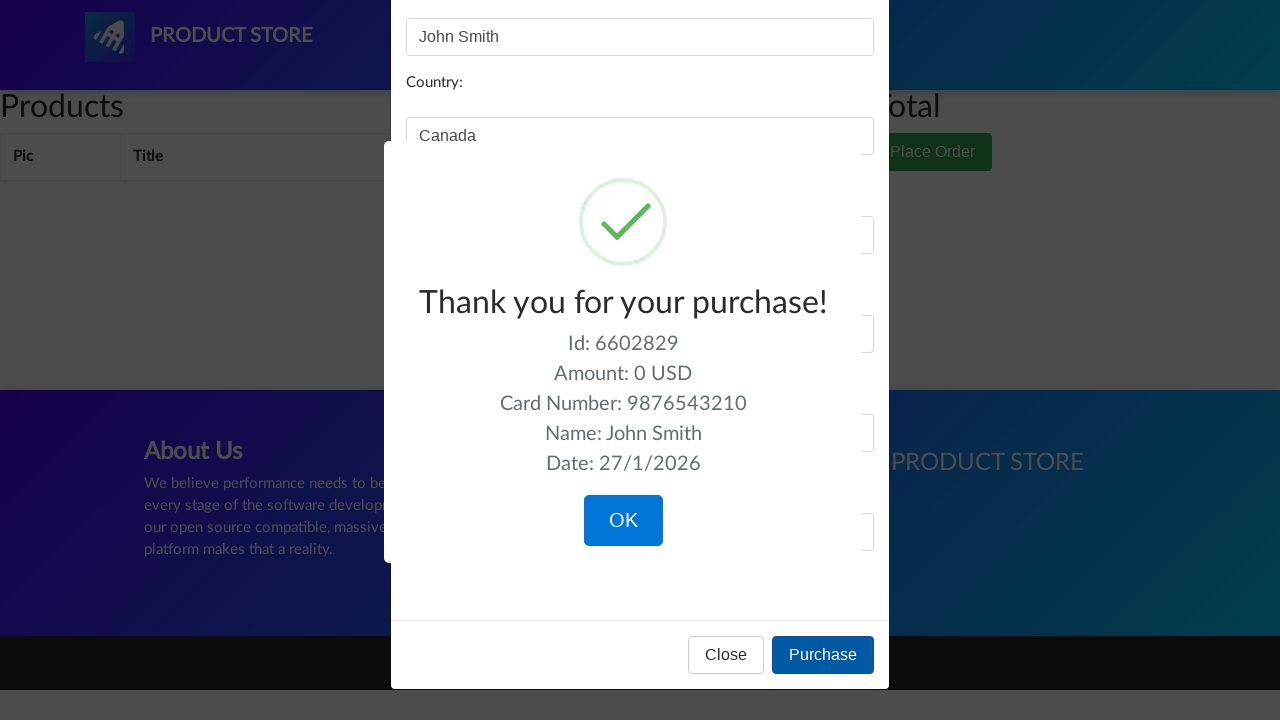

Clicked OK button to close success confirmation modal at (623, 521) on body > div.sweet-alert.showSweetAlert.visible > div.sa-button-container > div > 
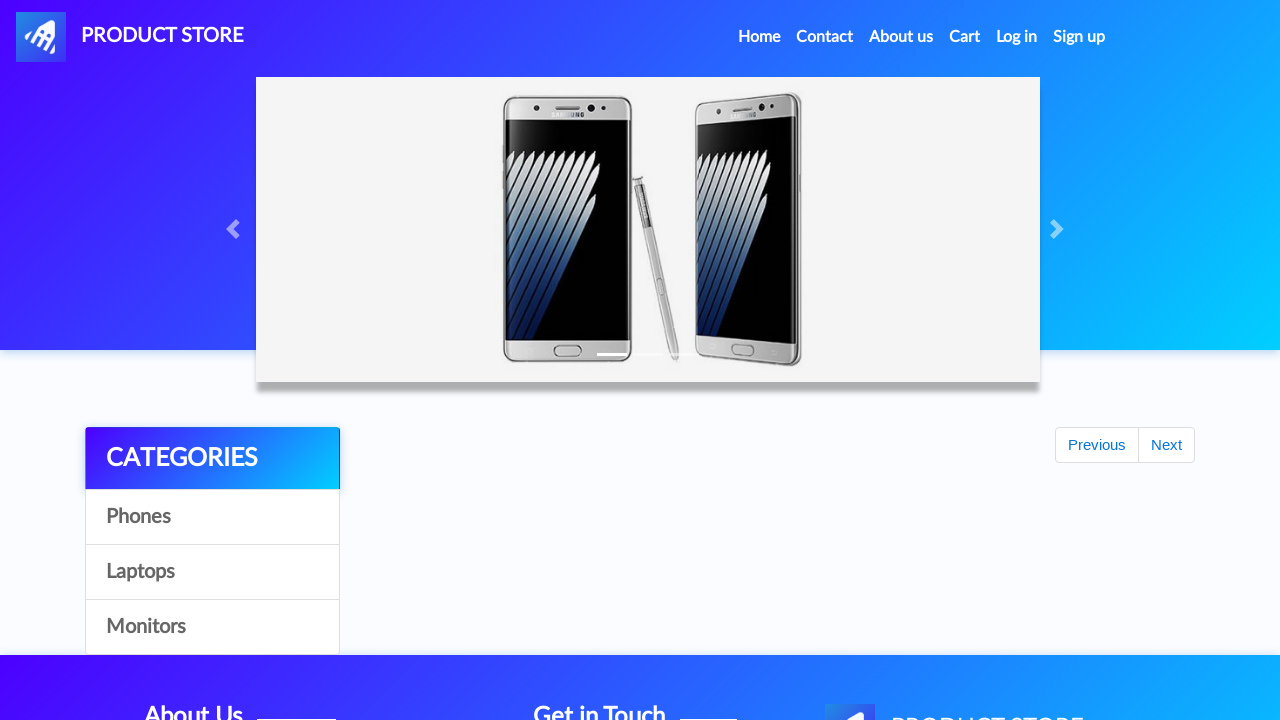

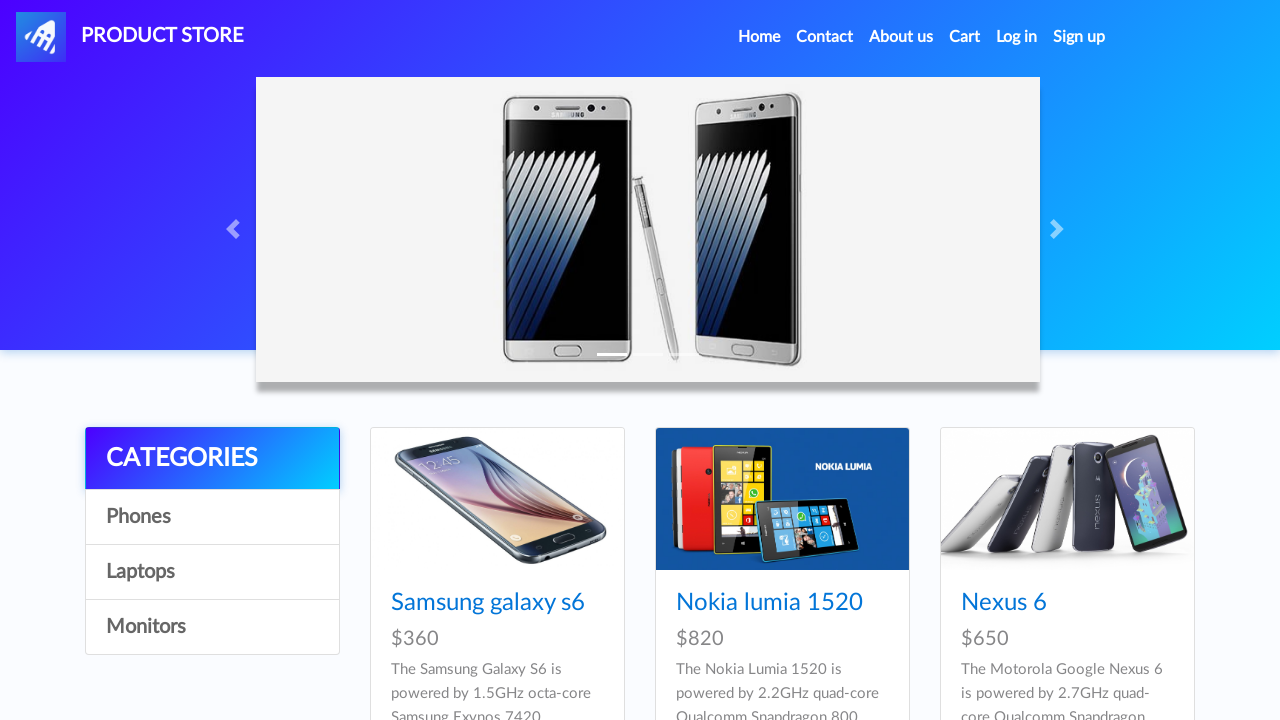